Tests JavaScript confirm dialog by clicking a button that triggers a confirm, dismissing it, and verifying the result message does not contain "successfuly"

Starting URL: https://the-internet.herokuapp.com/javascript_alerts

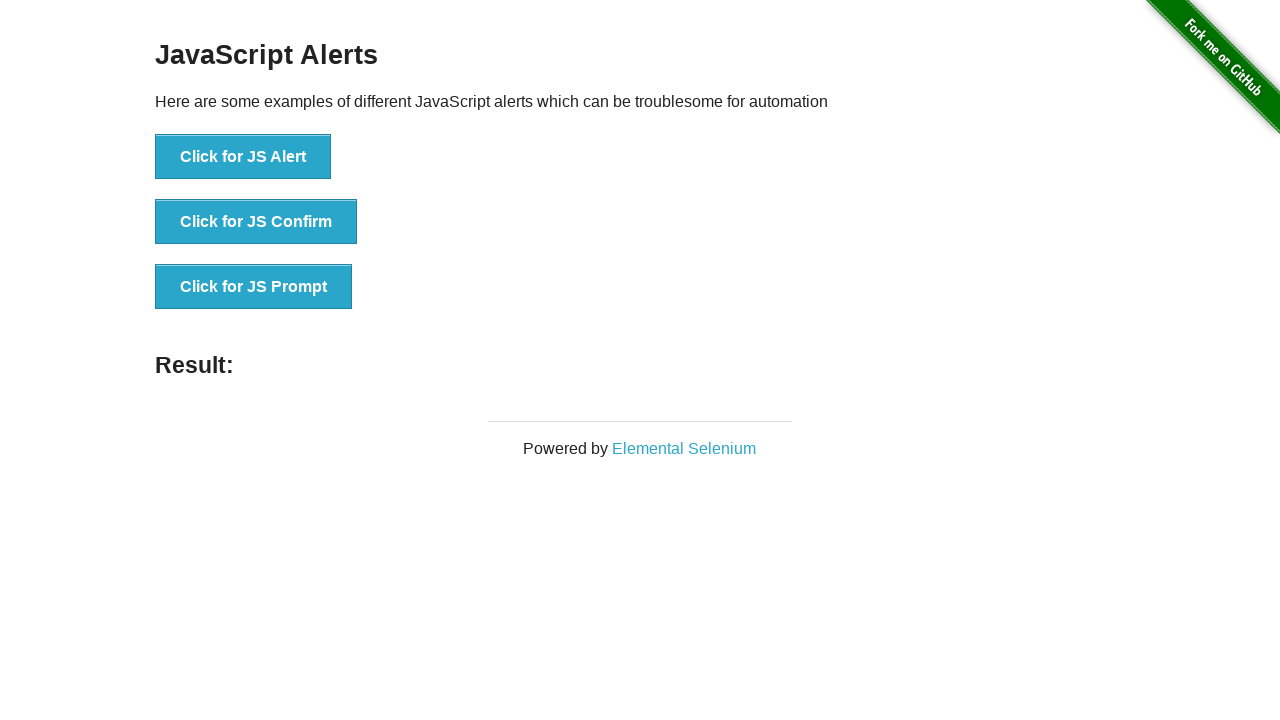

Set up dialog handler to dismiss confirm dialog
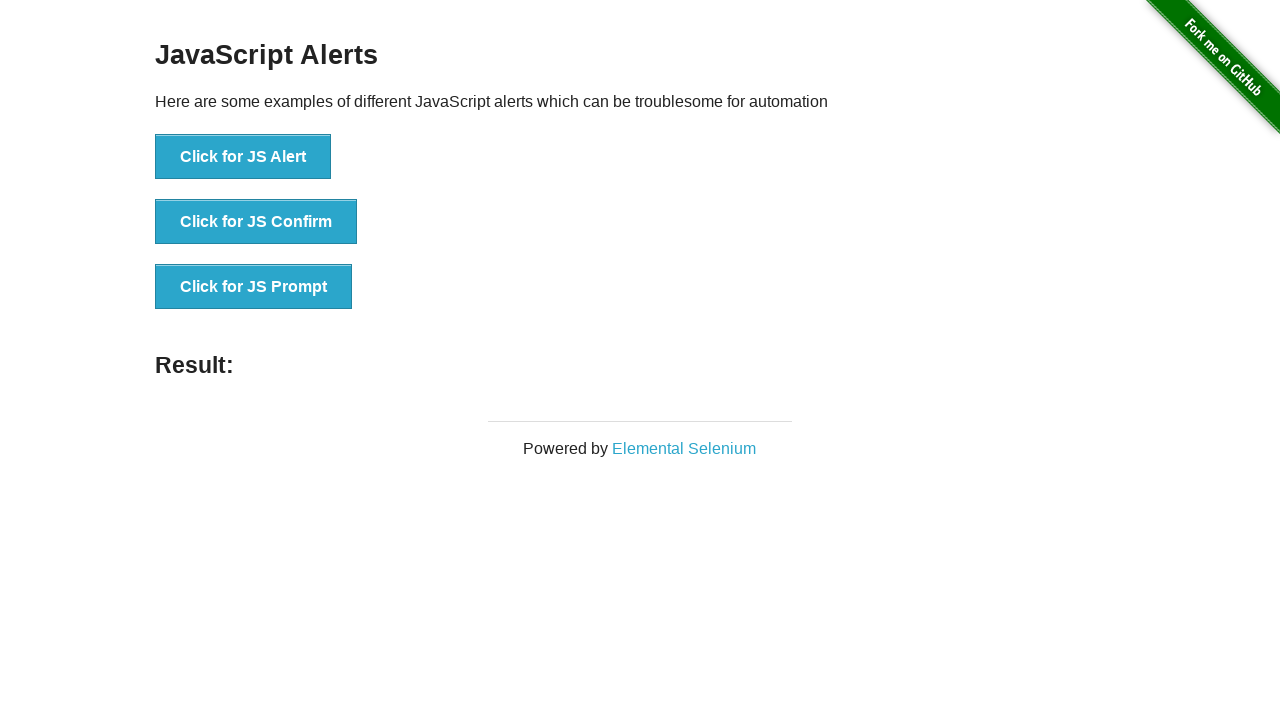

Clicked the JS Confirm button at (256, 222) on button[onclick='jsConfirm()']
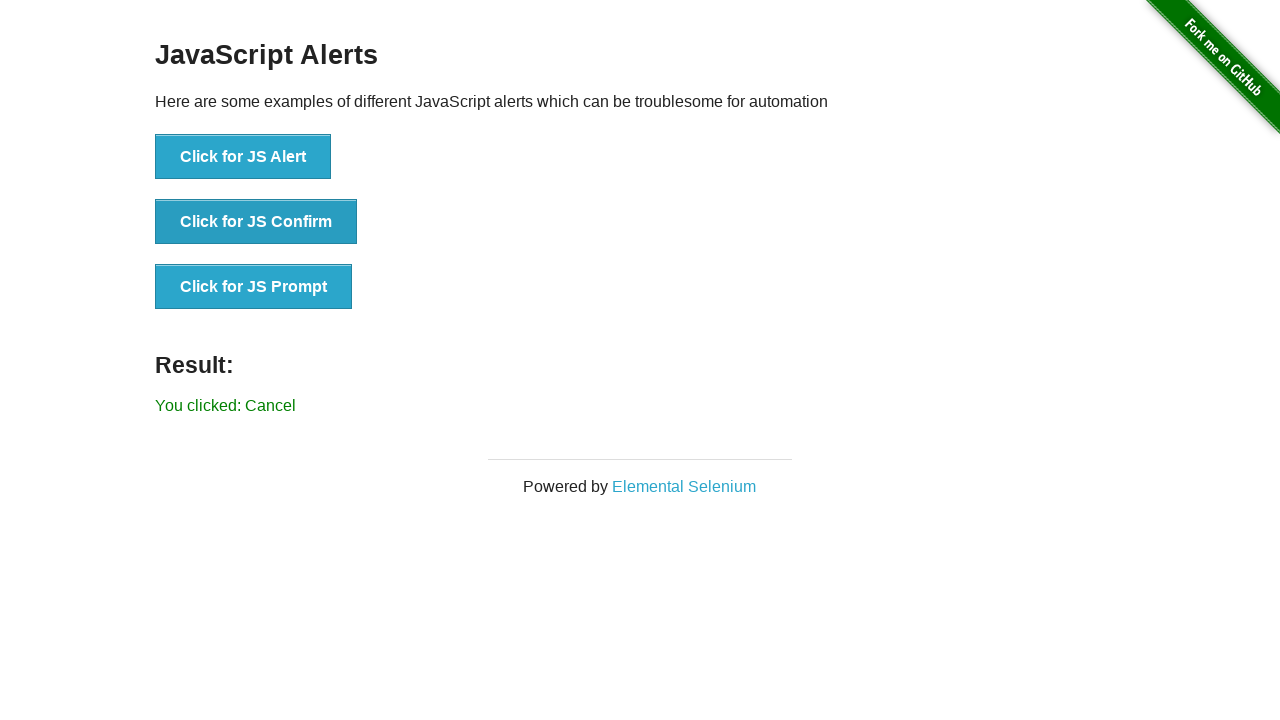

Result message element loaded
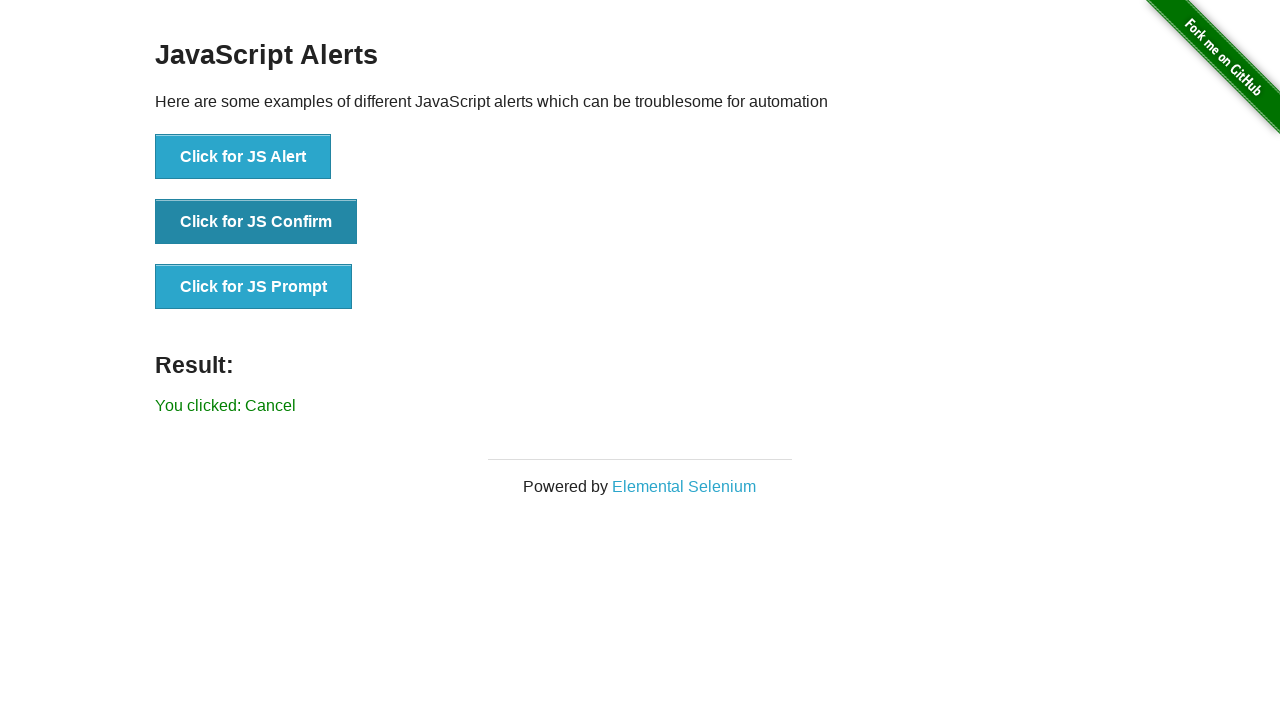

Verified result message does not contain 'successfuly'
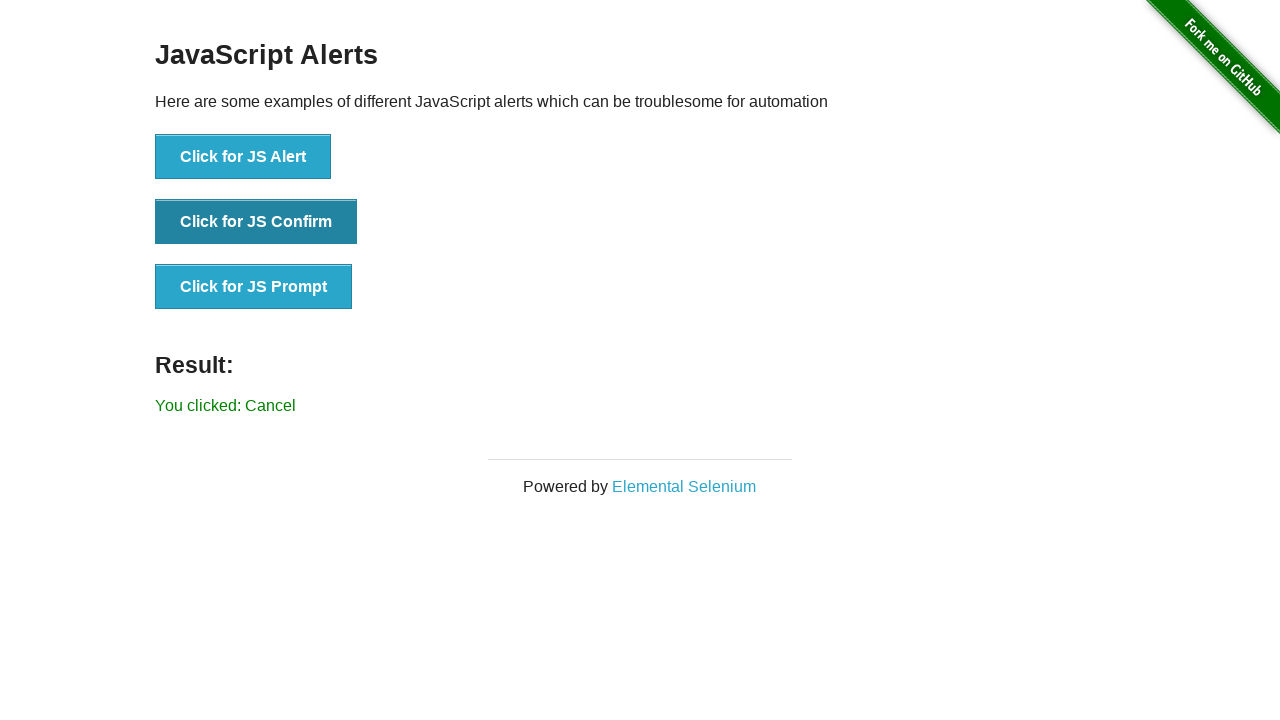

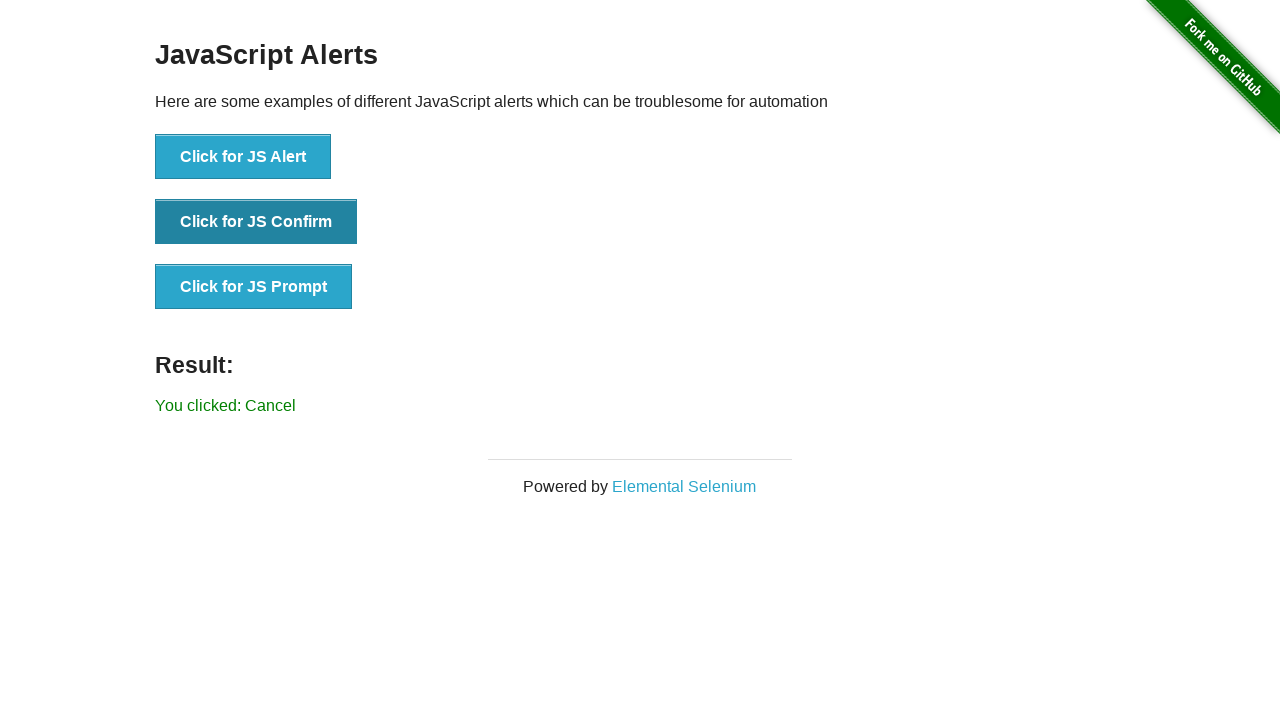